Tests JavaScript alert handling by triggering a confirm dialog and accepting it

Starting URL: https://v1.training-support.net/selenium/javascript-alerts

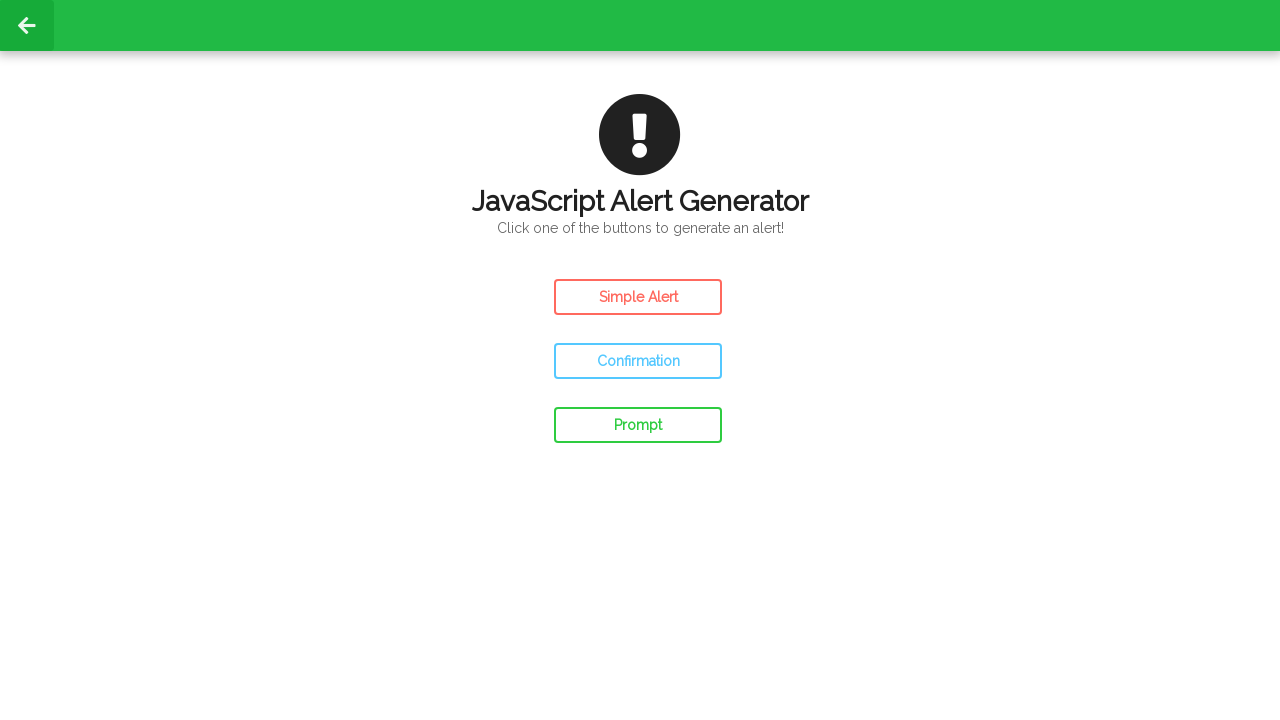

Clicked the confirm button to trigger alert dialog at (638, 361) on #confirm
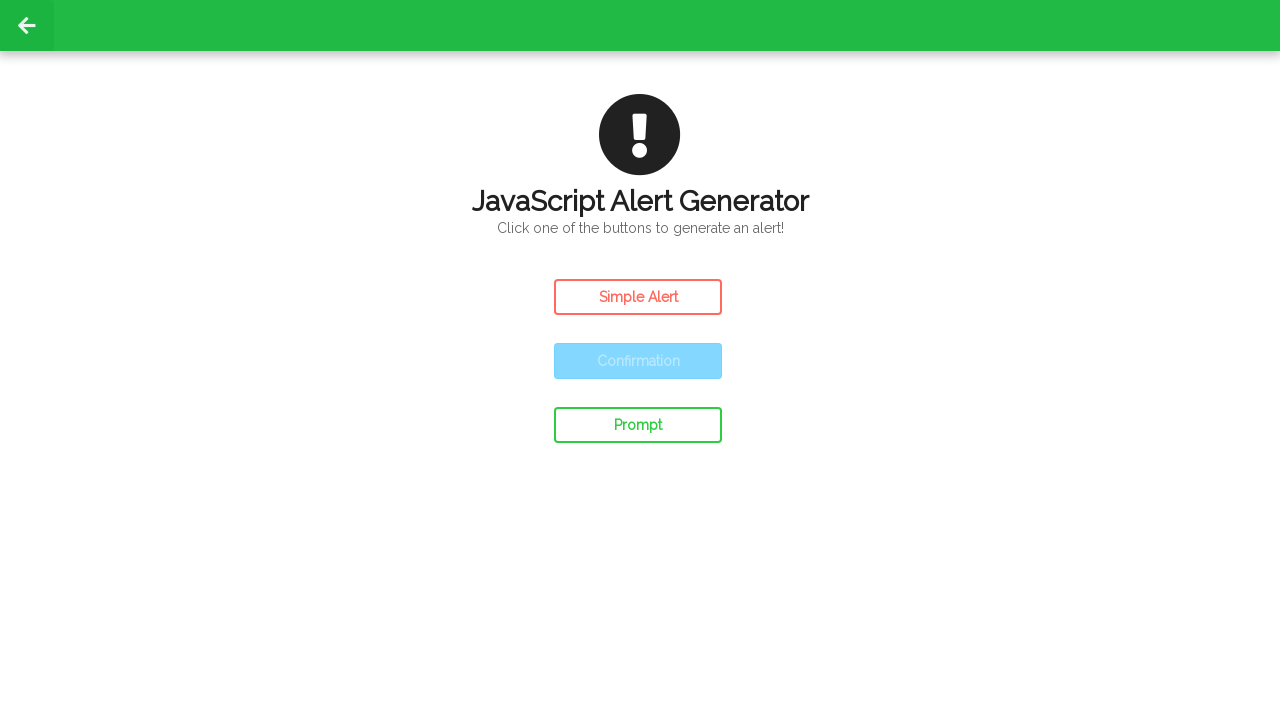

Set up dialog handler to accept confirm dialogs
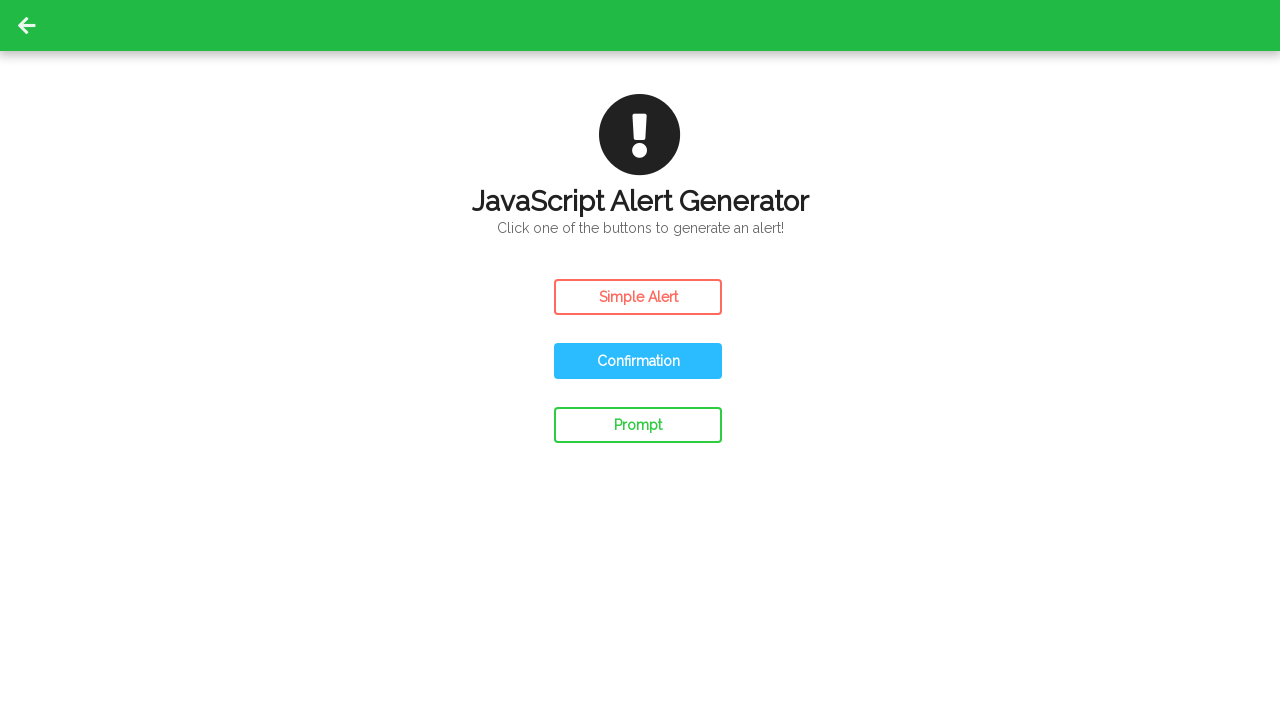

Clicked the confirm button again and accepted the dialog at (638, 361) on #confirm
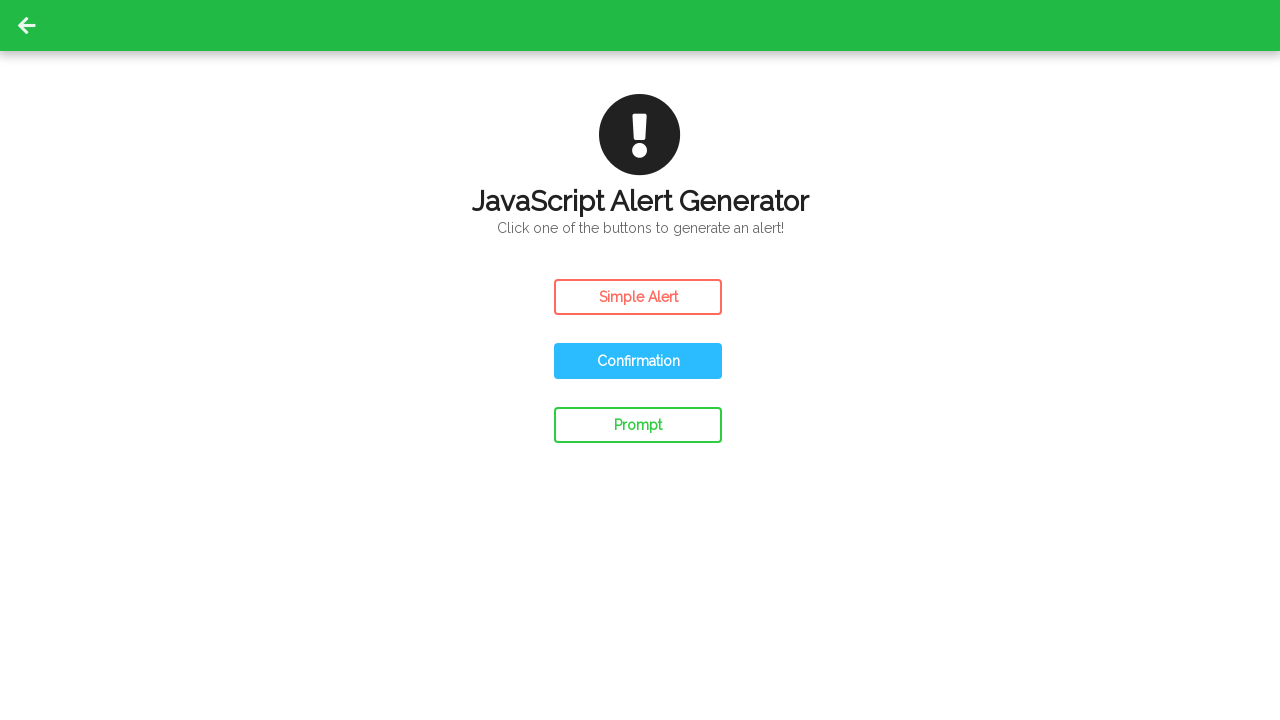

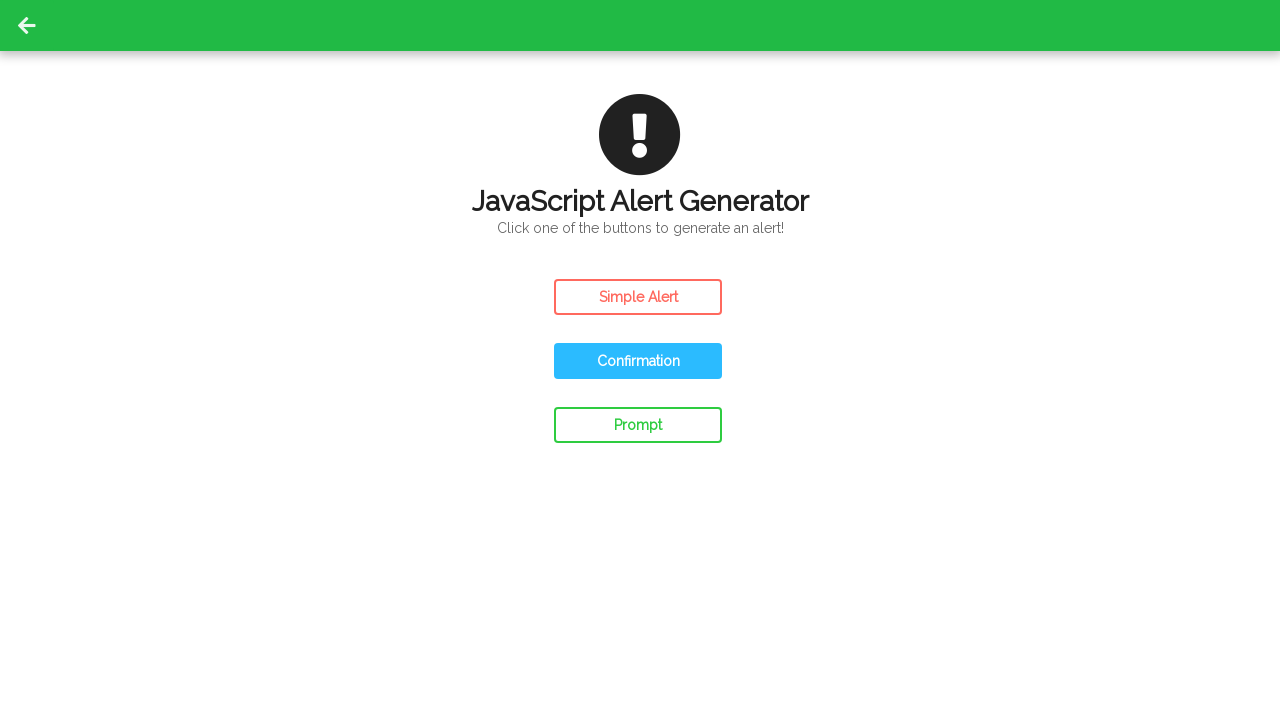